Tests mouse hover actions and keyboard+click combinations on the Mphasis website, opening links in new tabs

Starting URL: https://www.mphasis.com/home.html

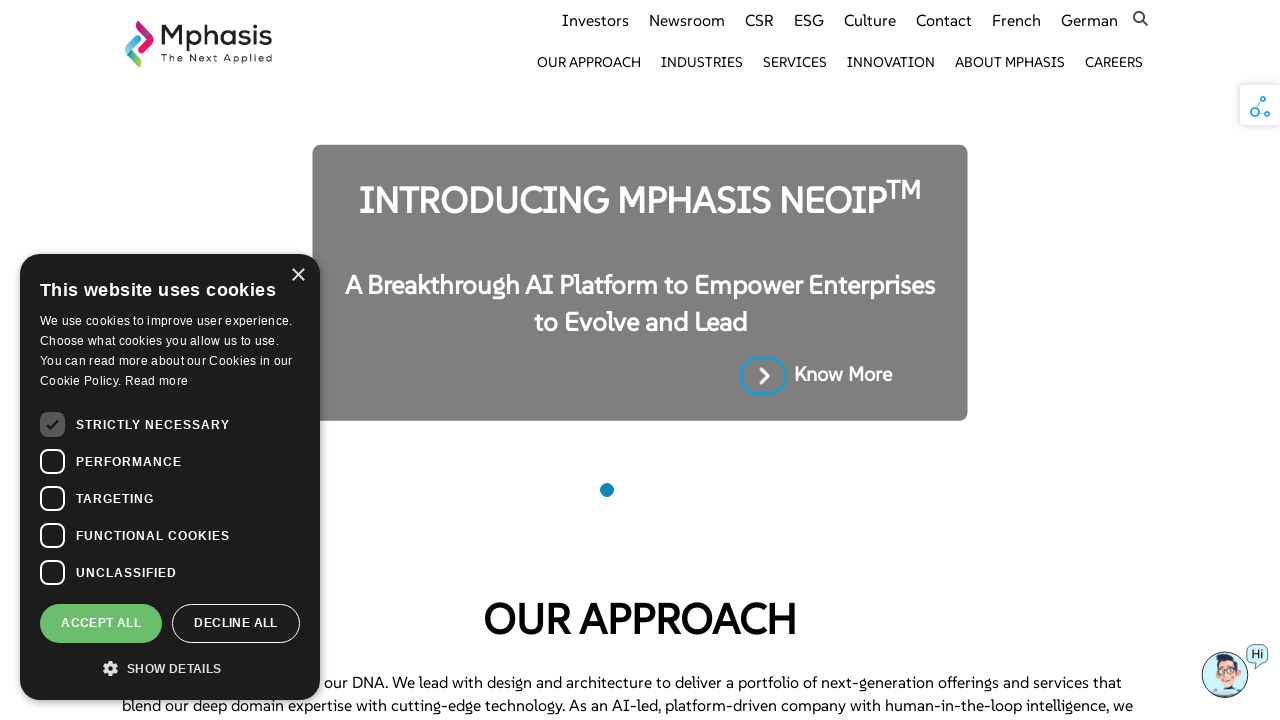

Hovered over Industries menu at (702, 62) on xpath=//a[text()='Industries']
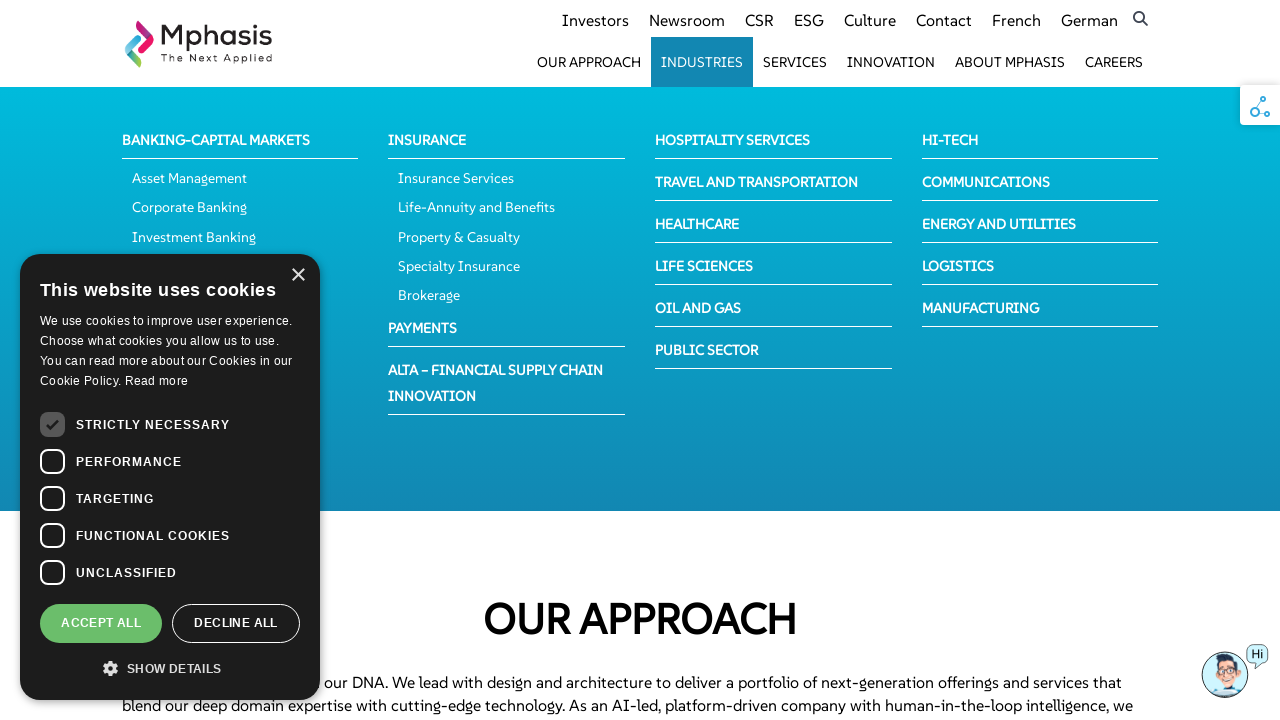

Ctrl+clicked Hospitality link to open in new tab at (732, 140) on //span[contains(text(),'Hospitality')]
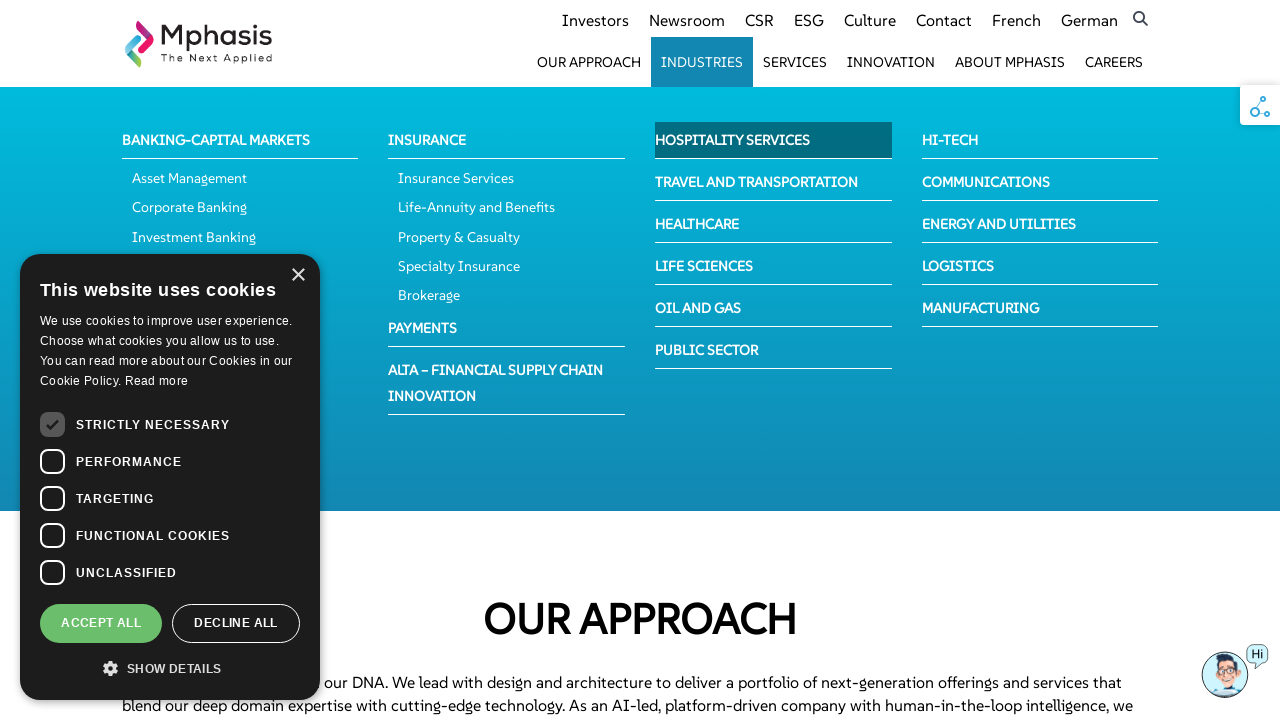

Retrieved all open pages/tabs
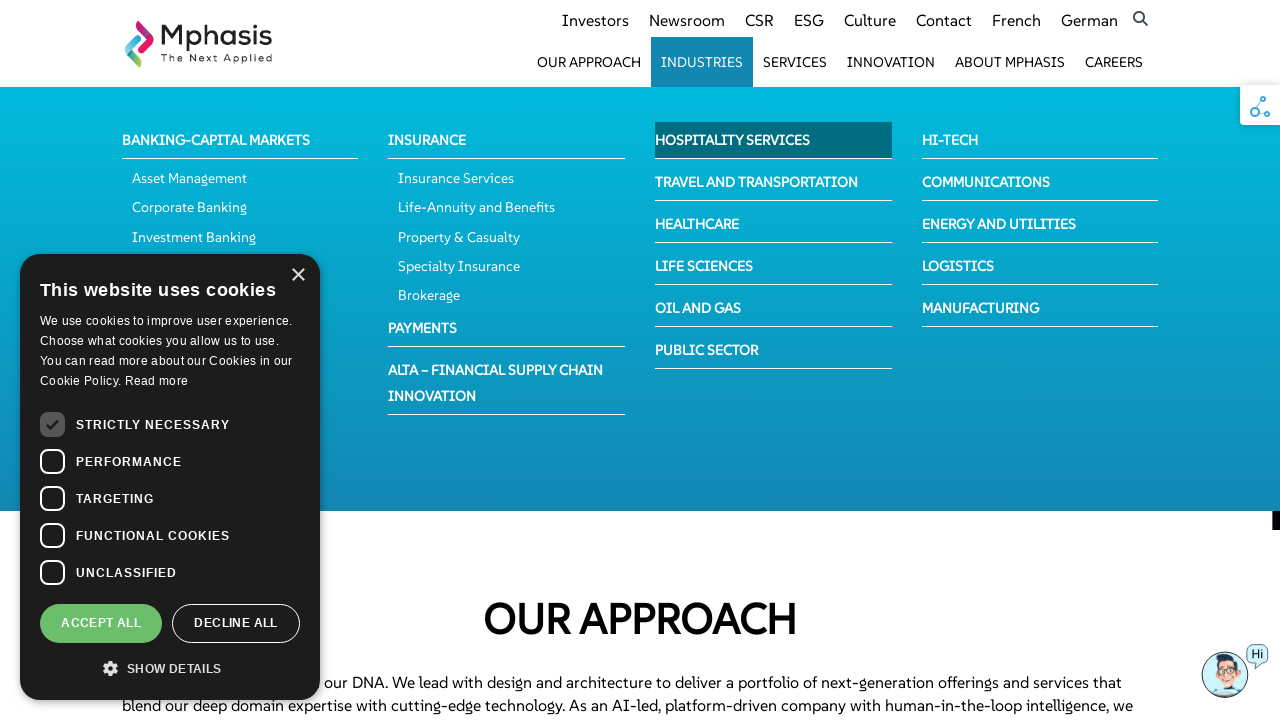

Switched to newly opened Hospitality tab
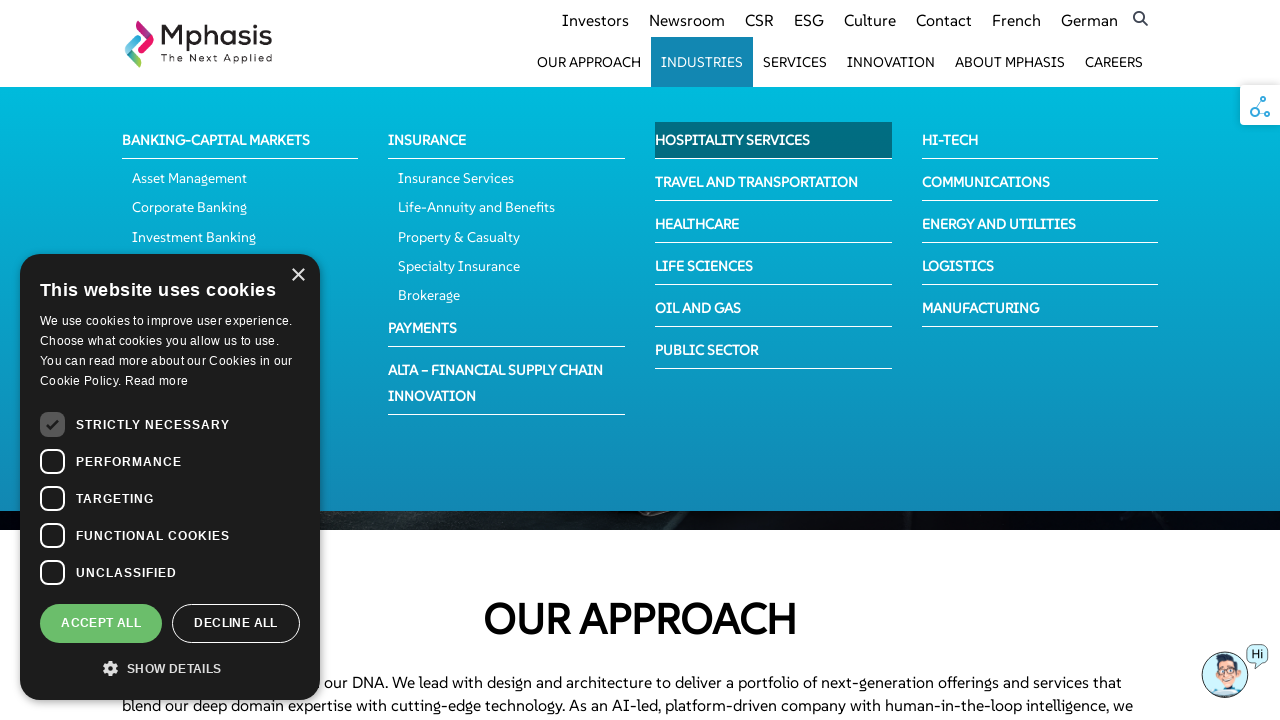

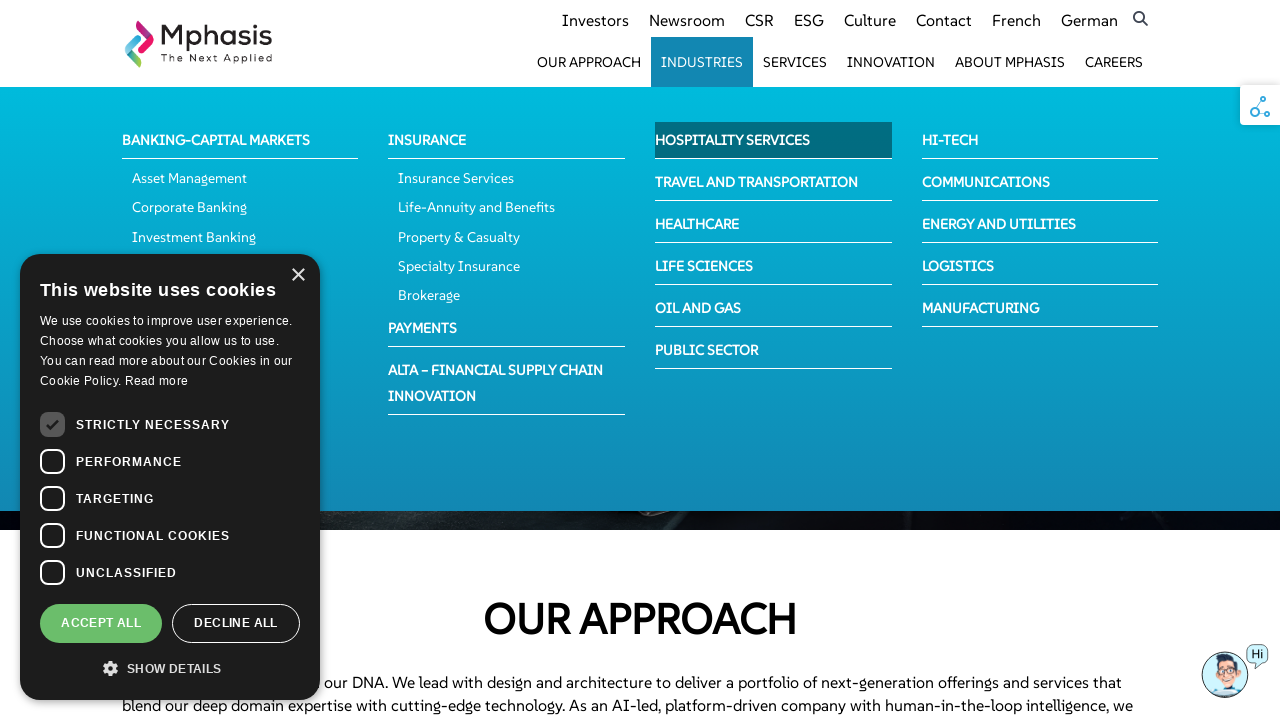